Tests file upload functionality by selecting a file and submitting the upload form

Starting URL: http://the-internet.herokuapp.com/upload

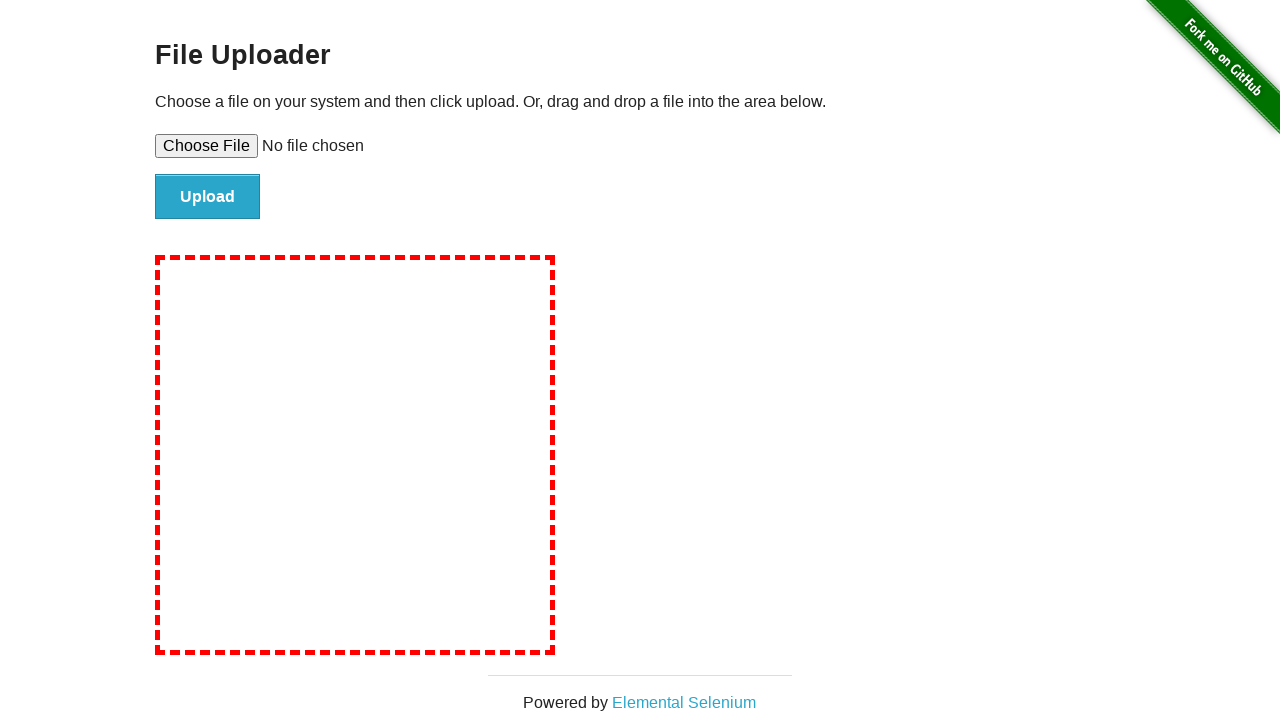

Selected test file for upload
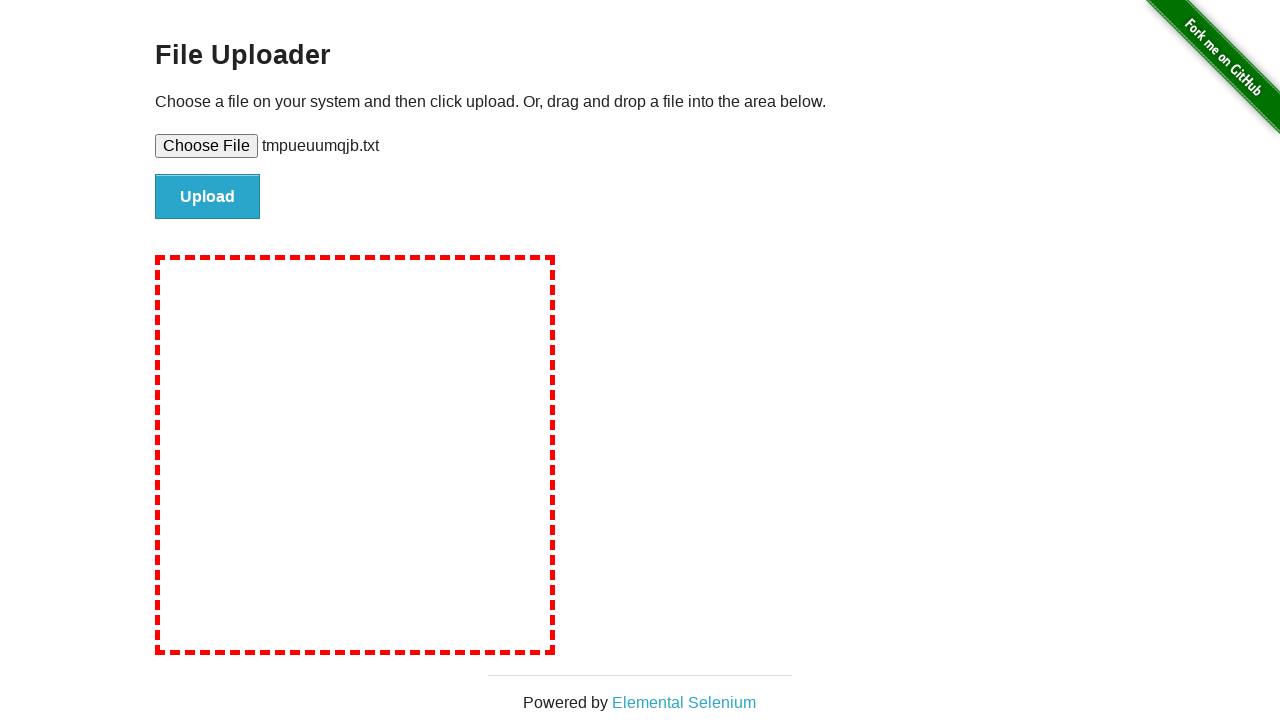

Clicked upload button to submit file at (208, 197) on #file-submit
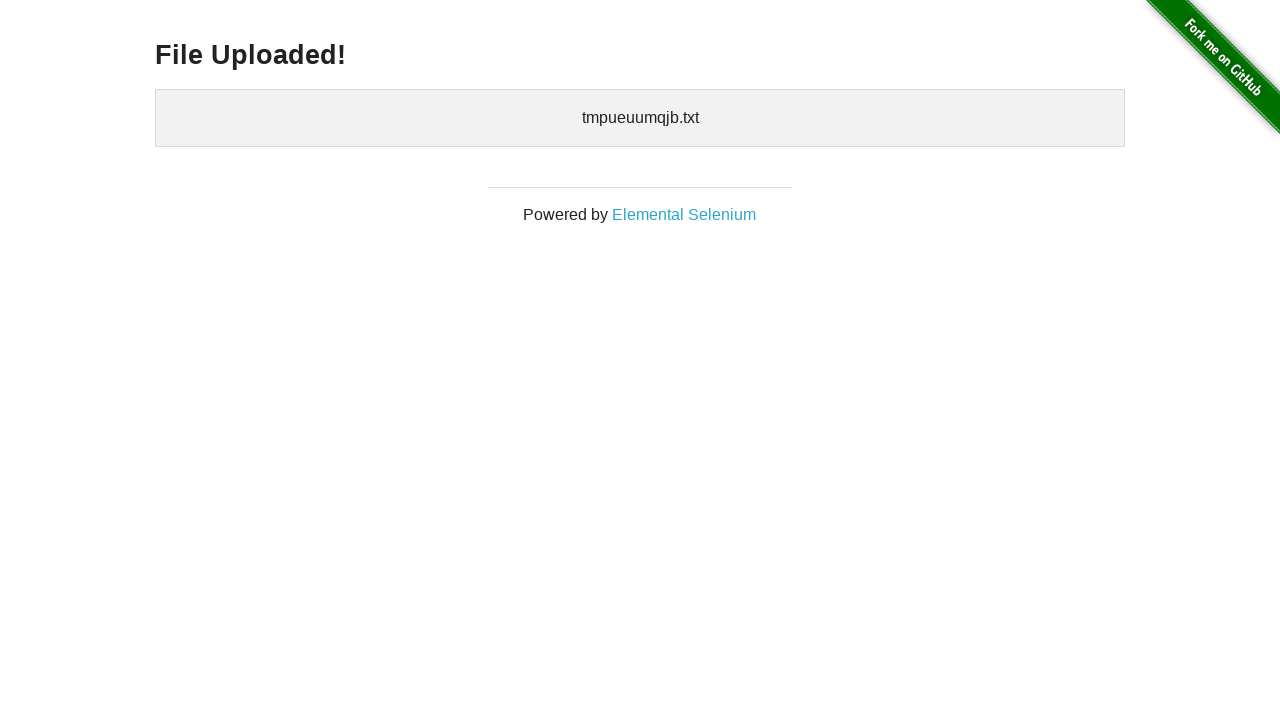

Upload confirmation page loaded
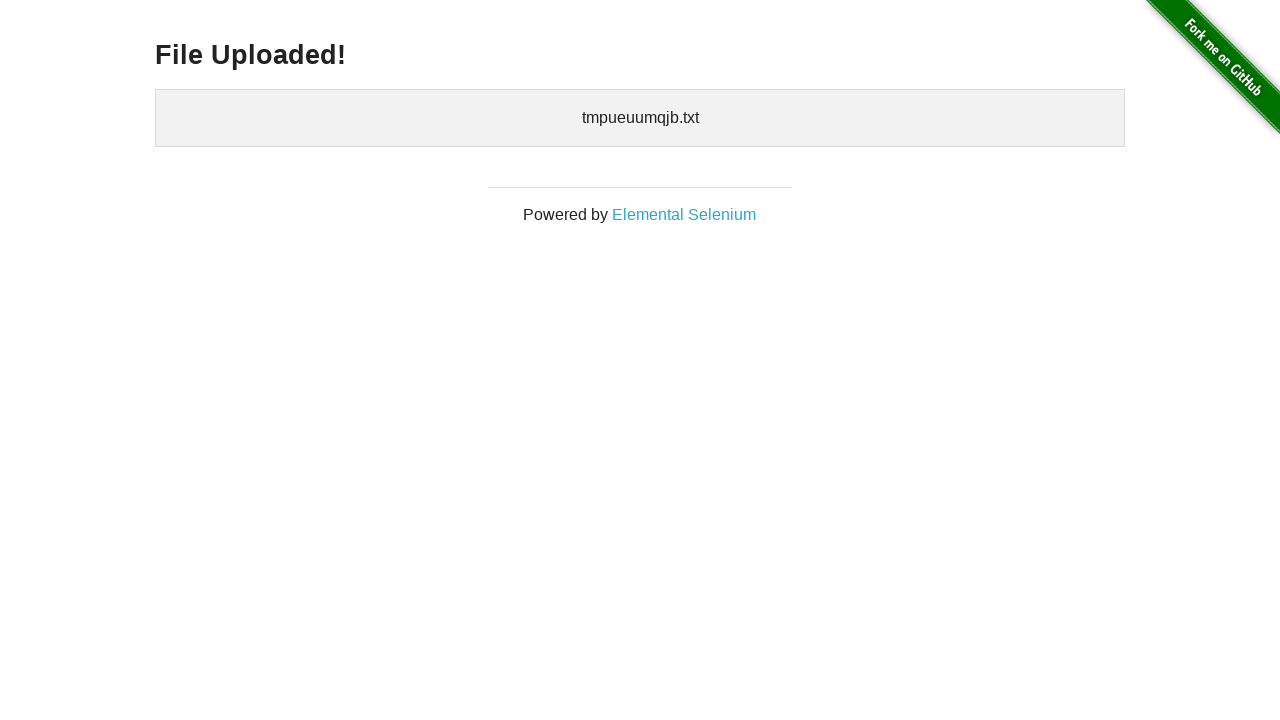

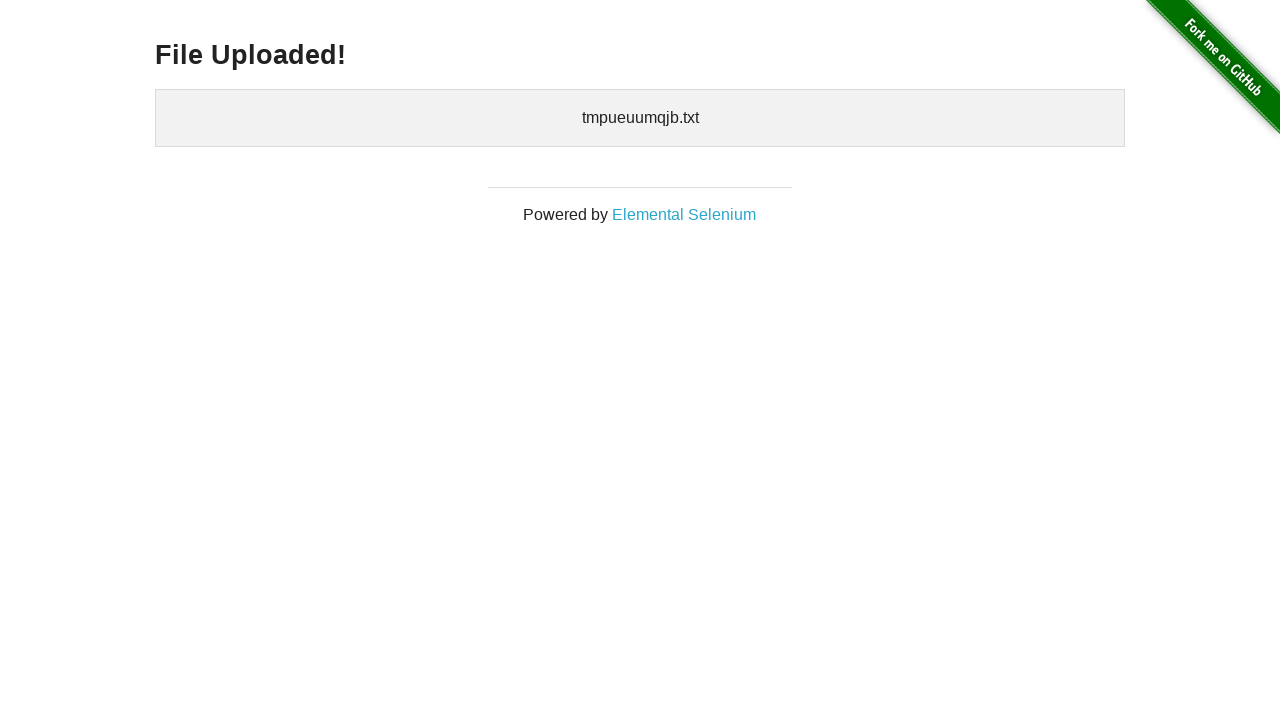